Tests navigation from the home page to the About Us page by clicking the about link and verifying page navigation

Starting URL: https://v1.training-support.net

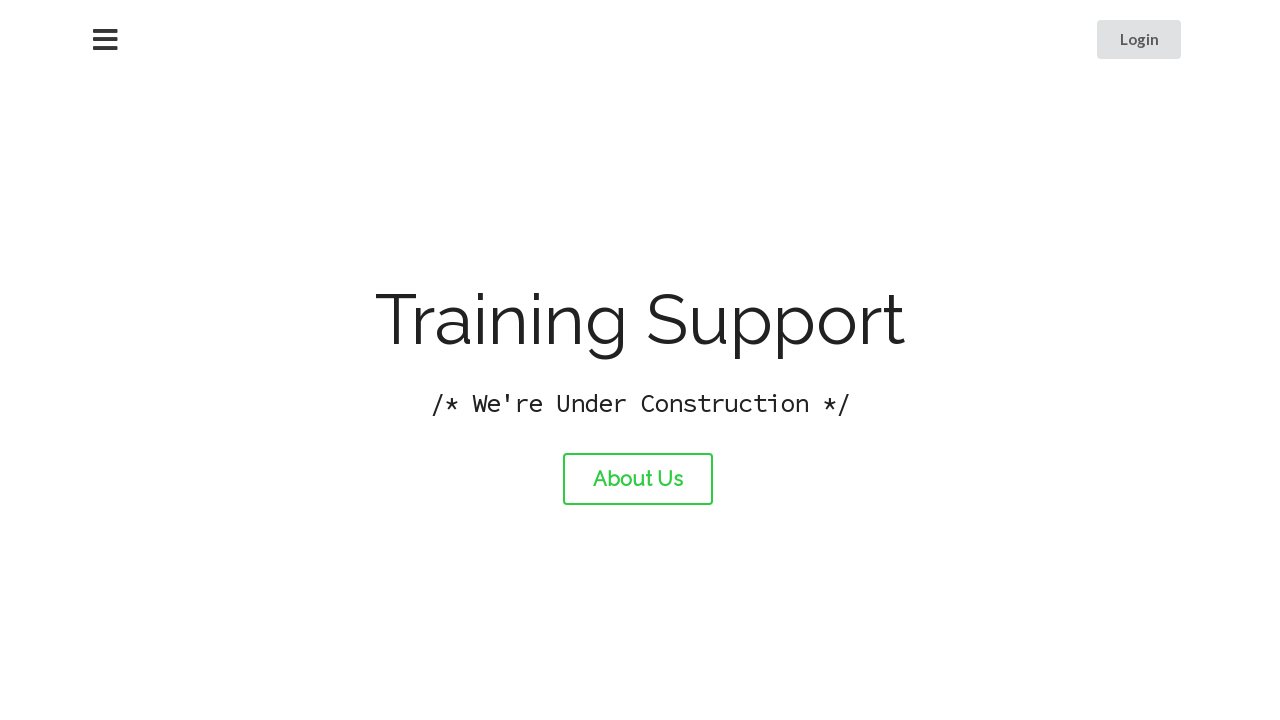

Clicked the About Us link at (638, 479) on #about-link
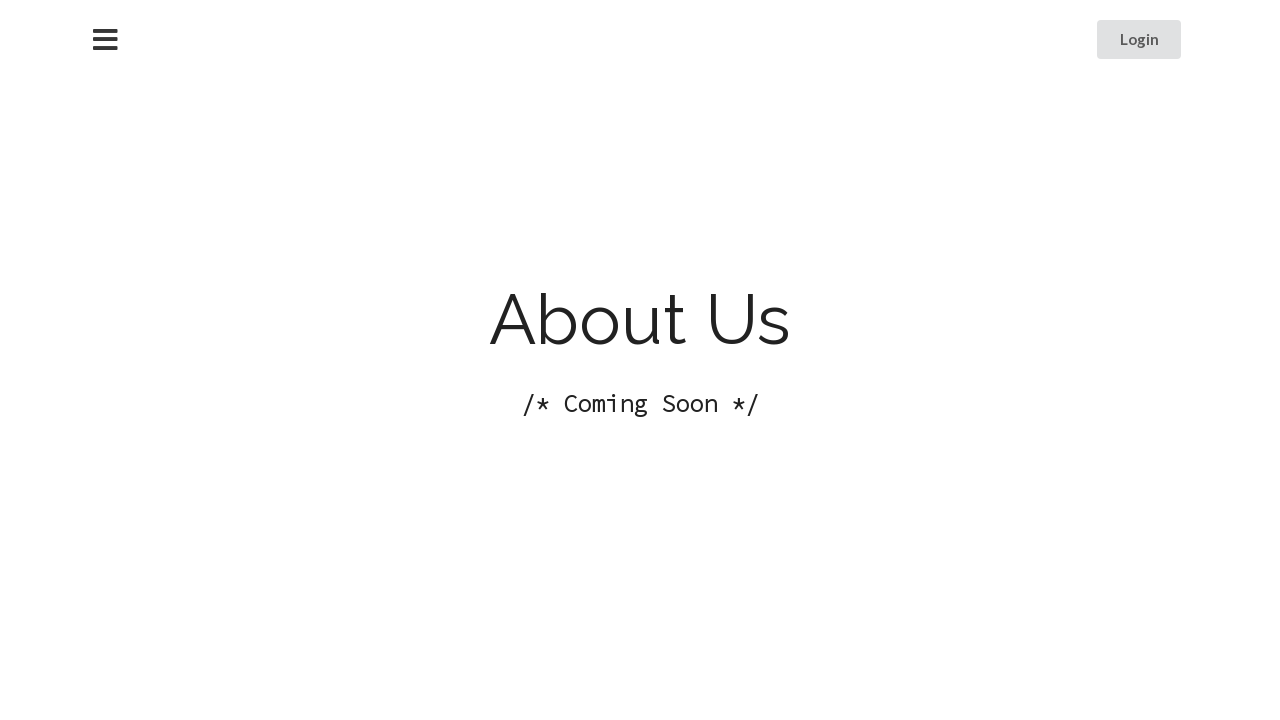

About page loaded with domcontentloaded state
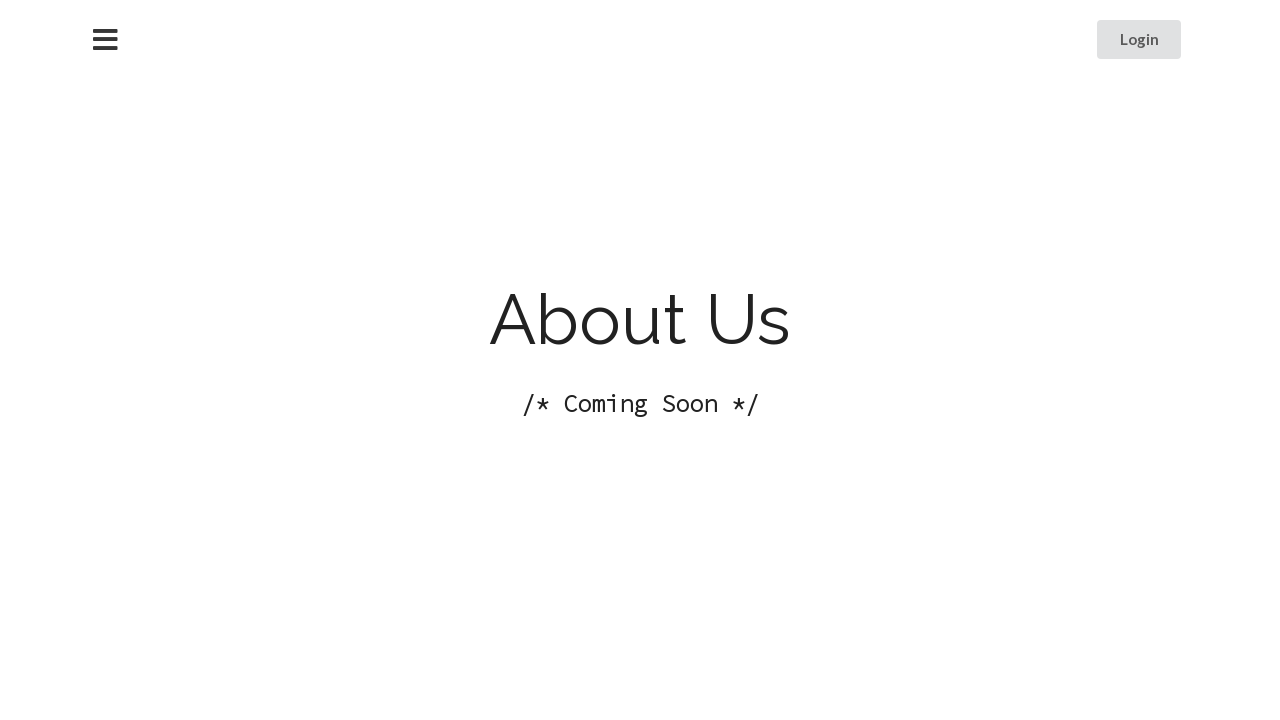

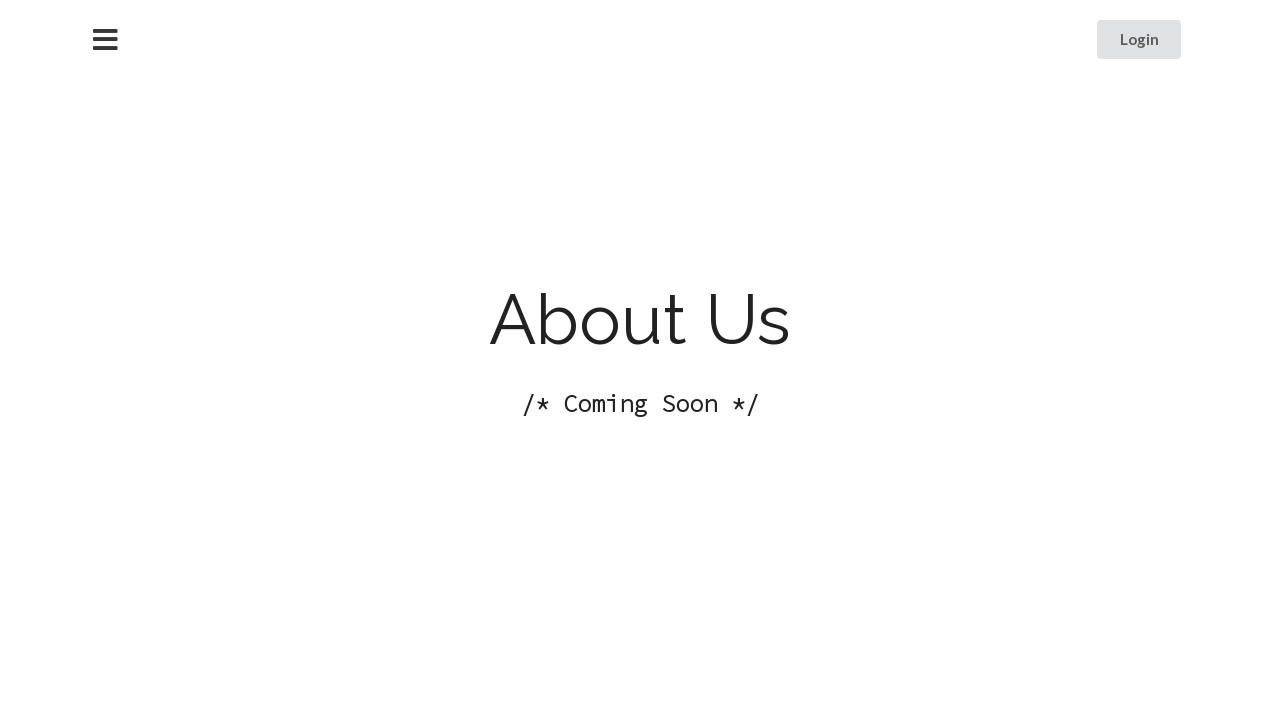